Tests right-click (context click) functionality by performing a right-click on a button and verifying the confirmation message is displayed

Starting URL: https://demoqa.com/buttons

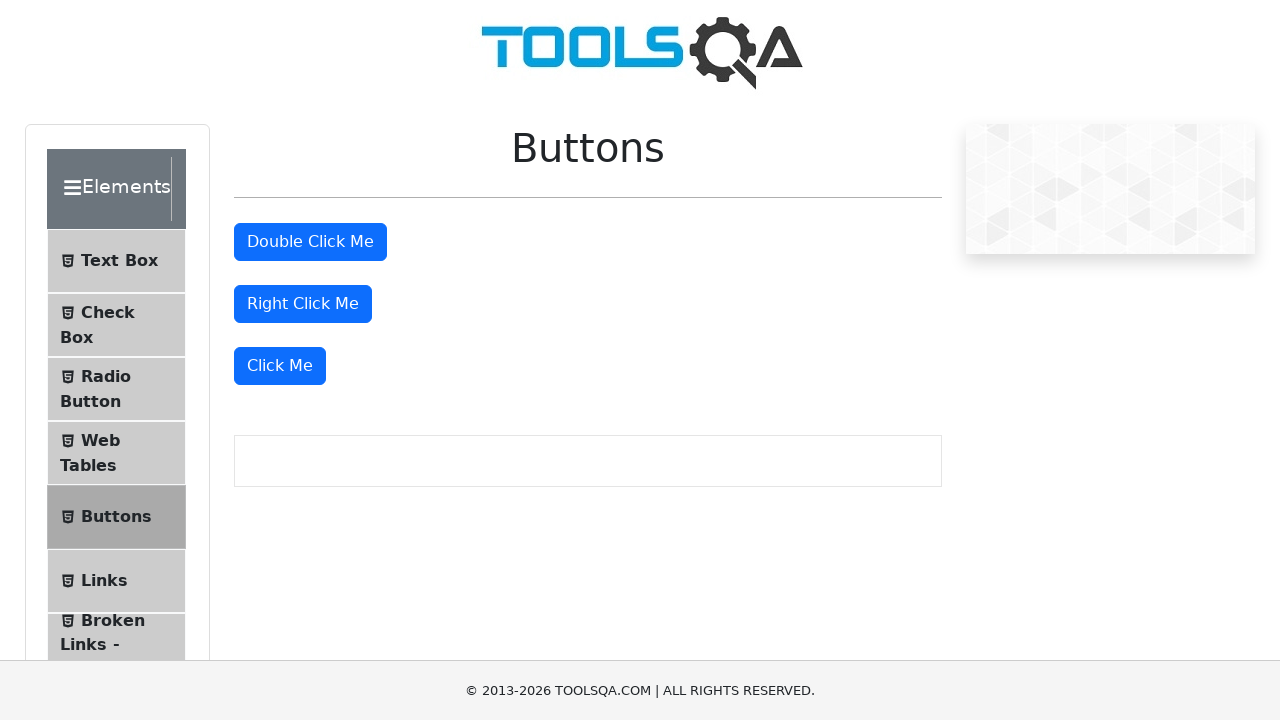

Located the right-click button element
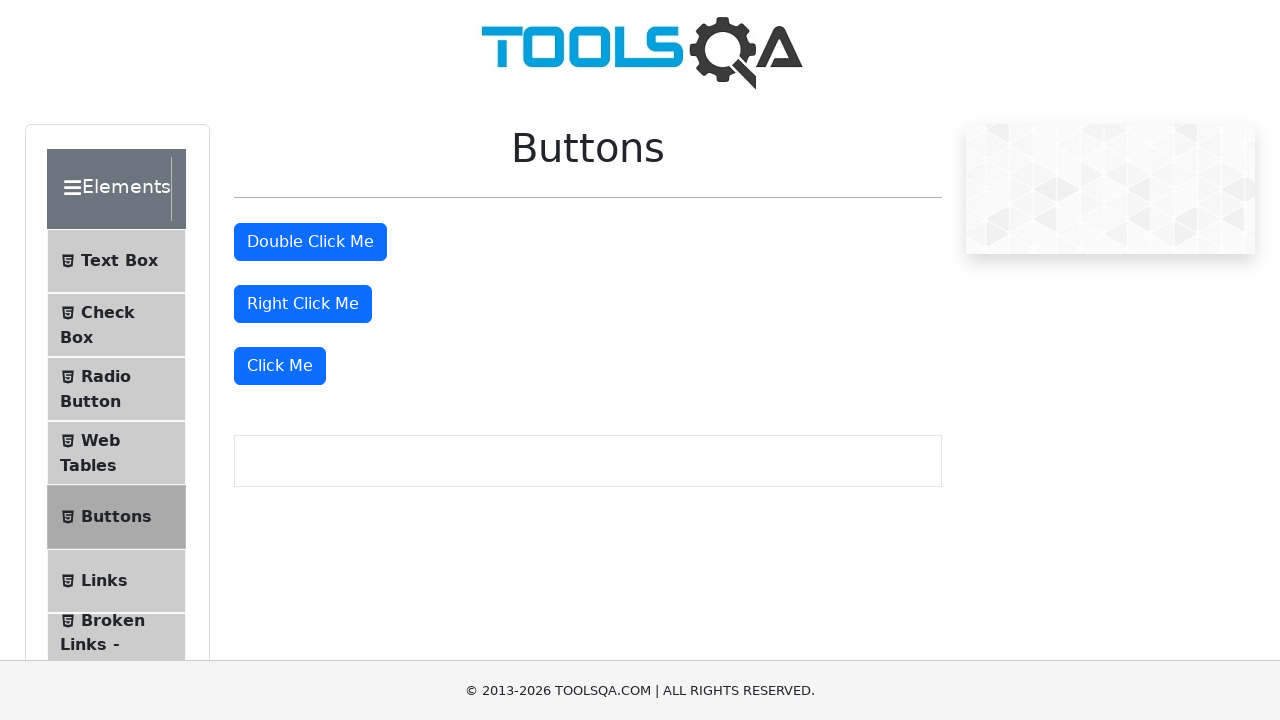

Scrolled right-click button into view
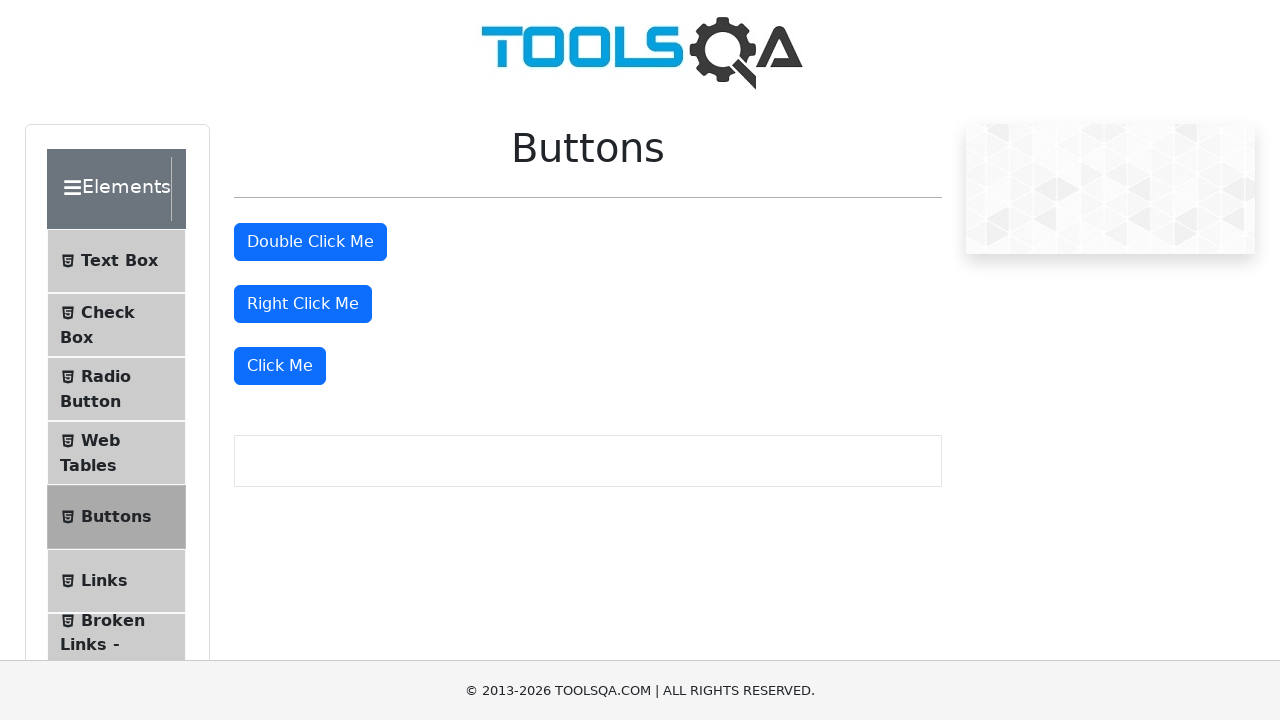

Right-clicked on the button at (303, 304) on #rightClickBtn
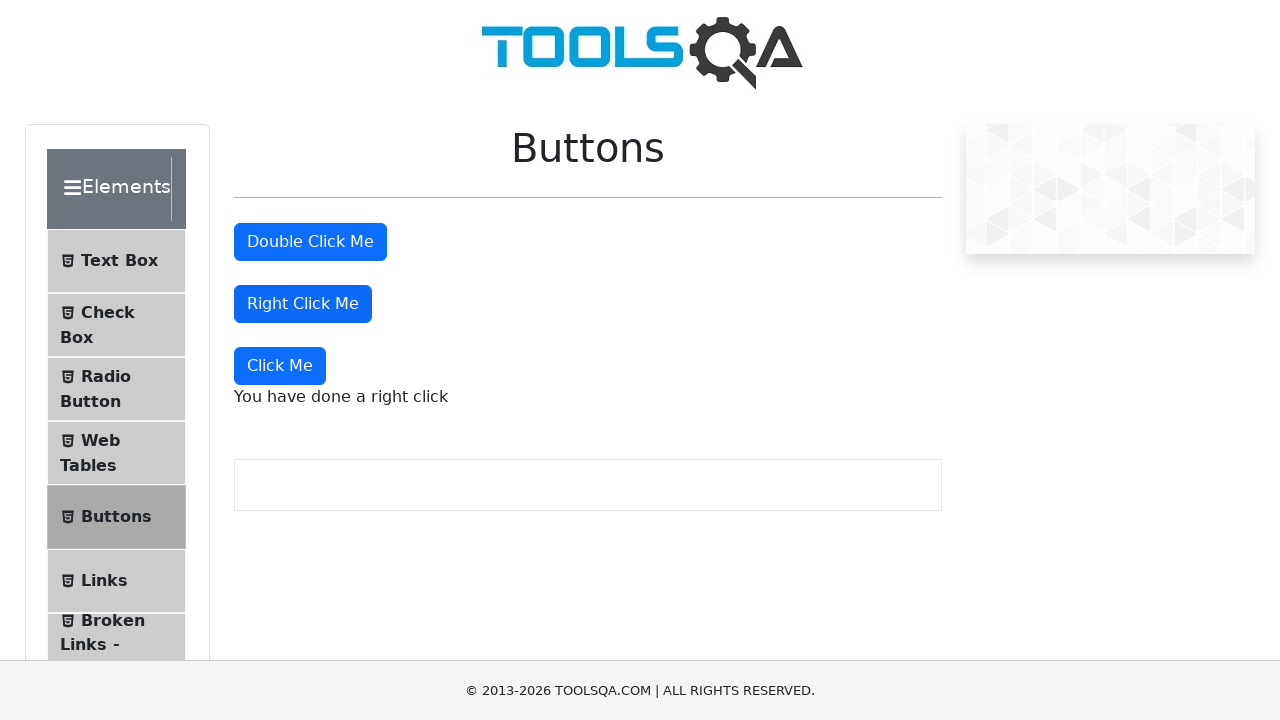

Right-click confirmation message appeared
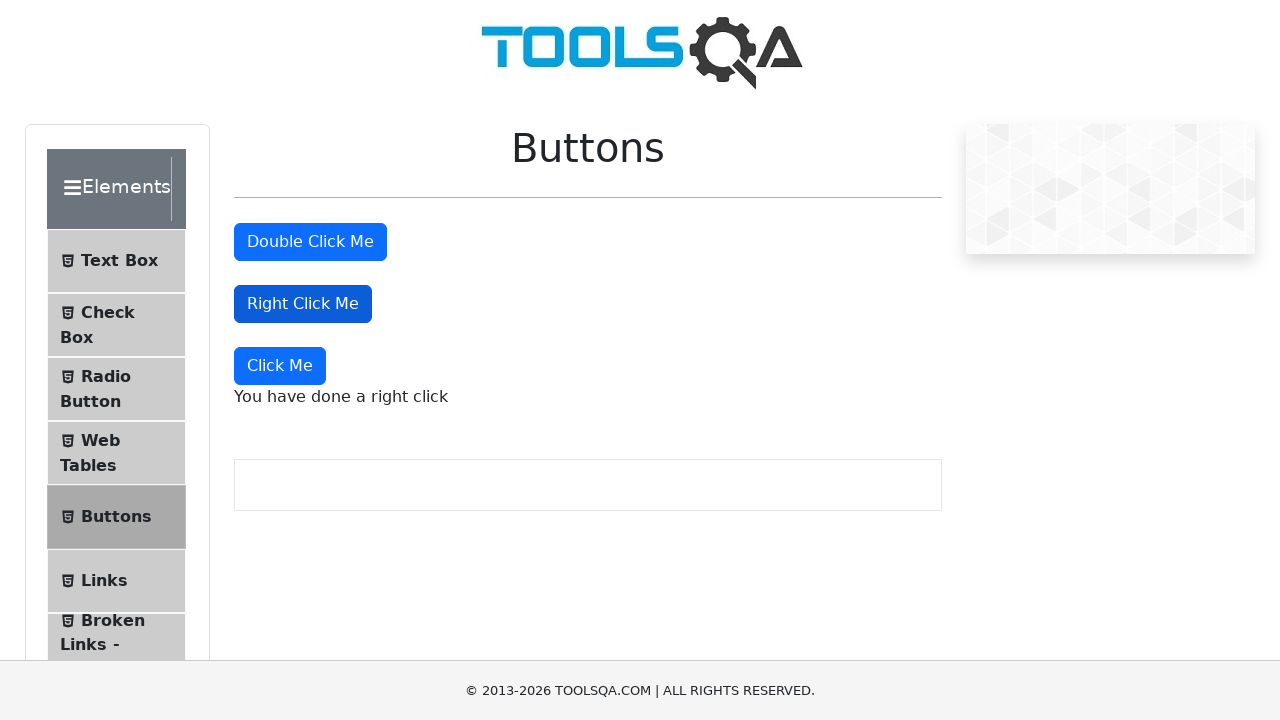

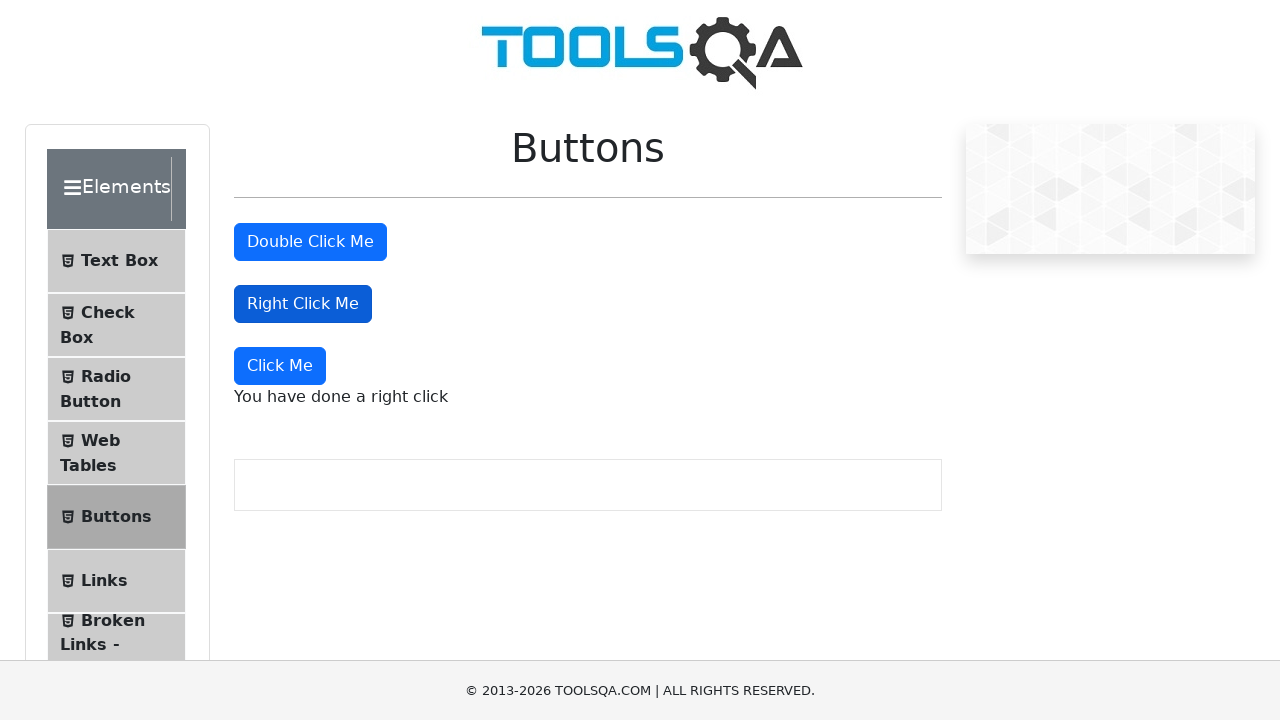